Tests window handling functionality by opening new windows, switching between them, filling forms in new windows, and closing multiple windows while keeping the original window open

Starting URL: https://www.leafground.com/window.xhtml

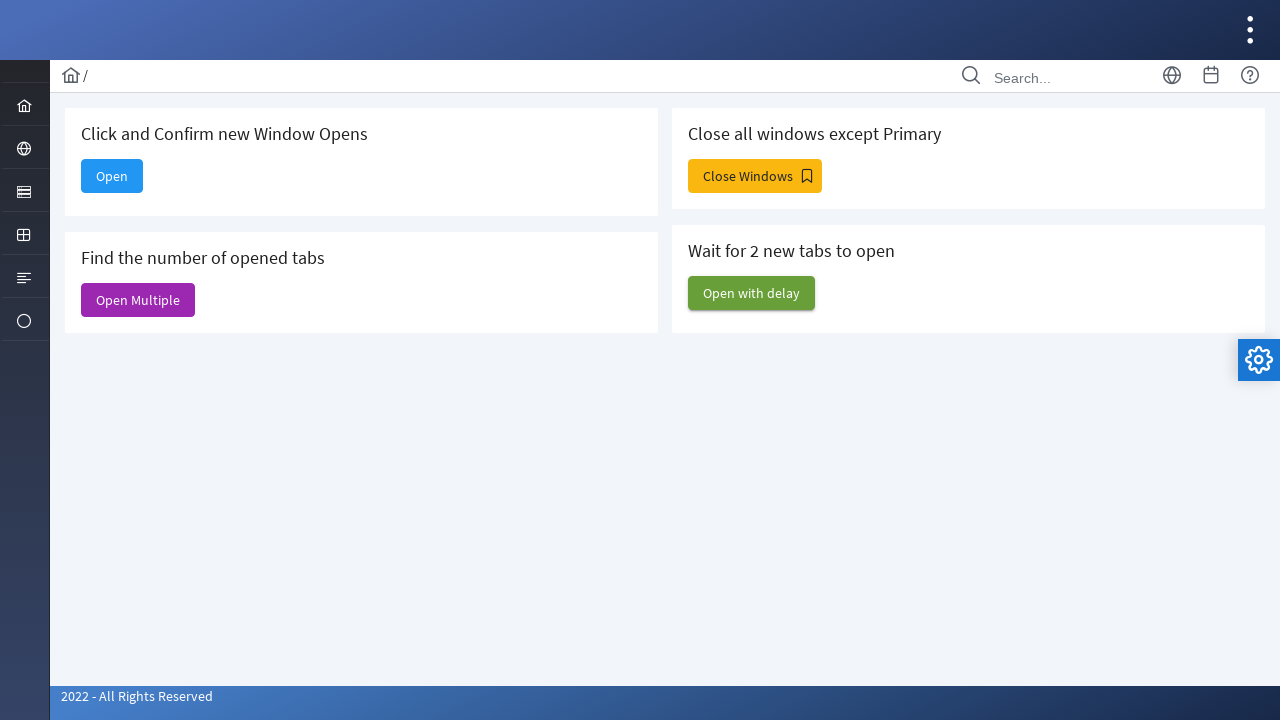

Stored reference to main page
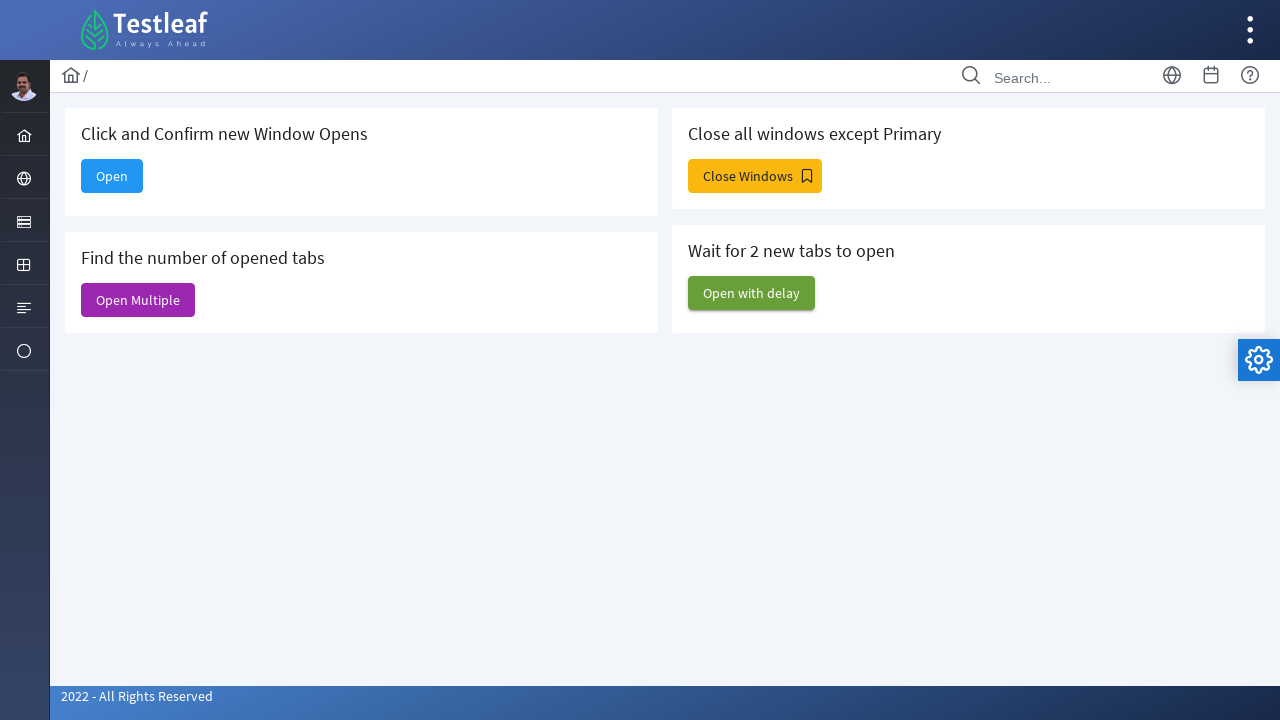

Clicked button to open new window at (112, 176) on #j_idt88\:new
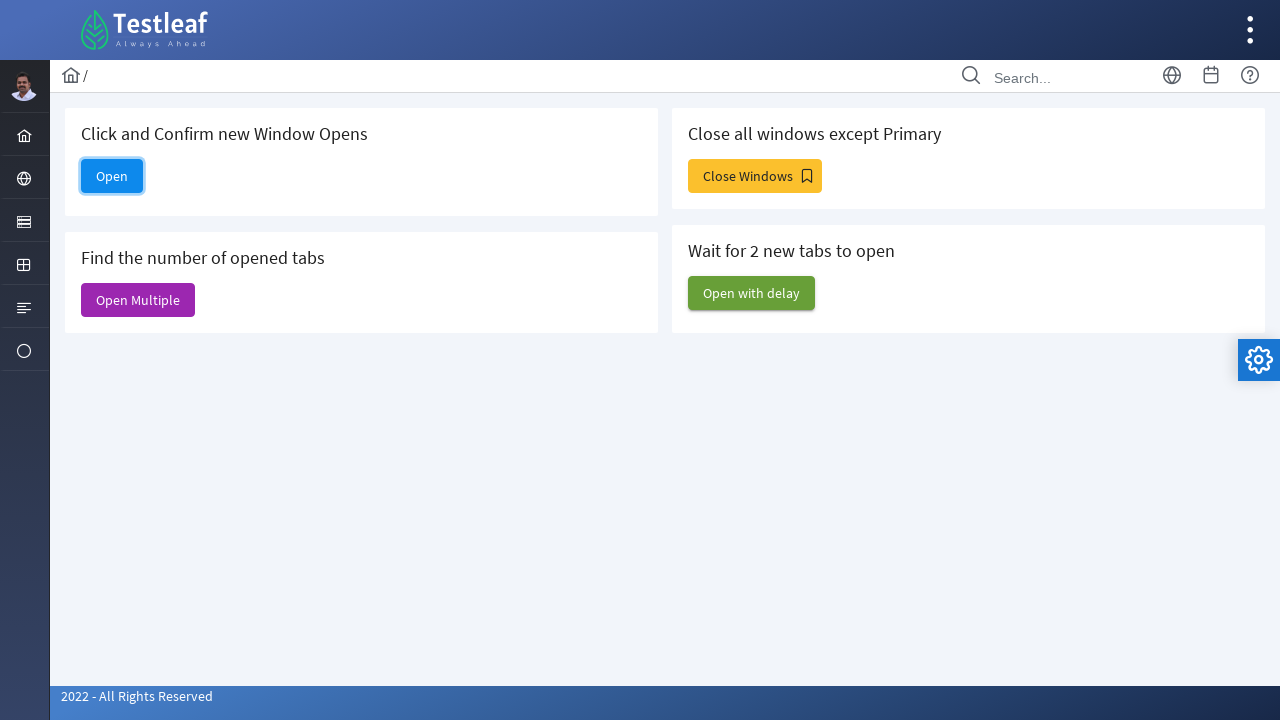

New window/tab opened and captured
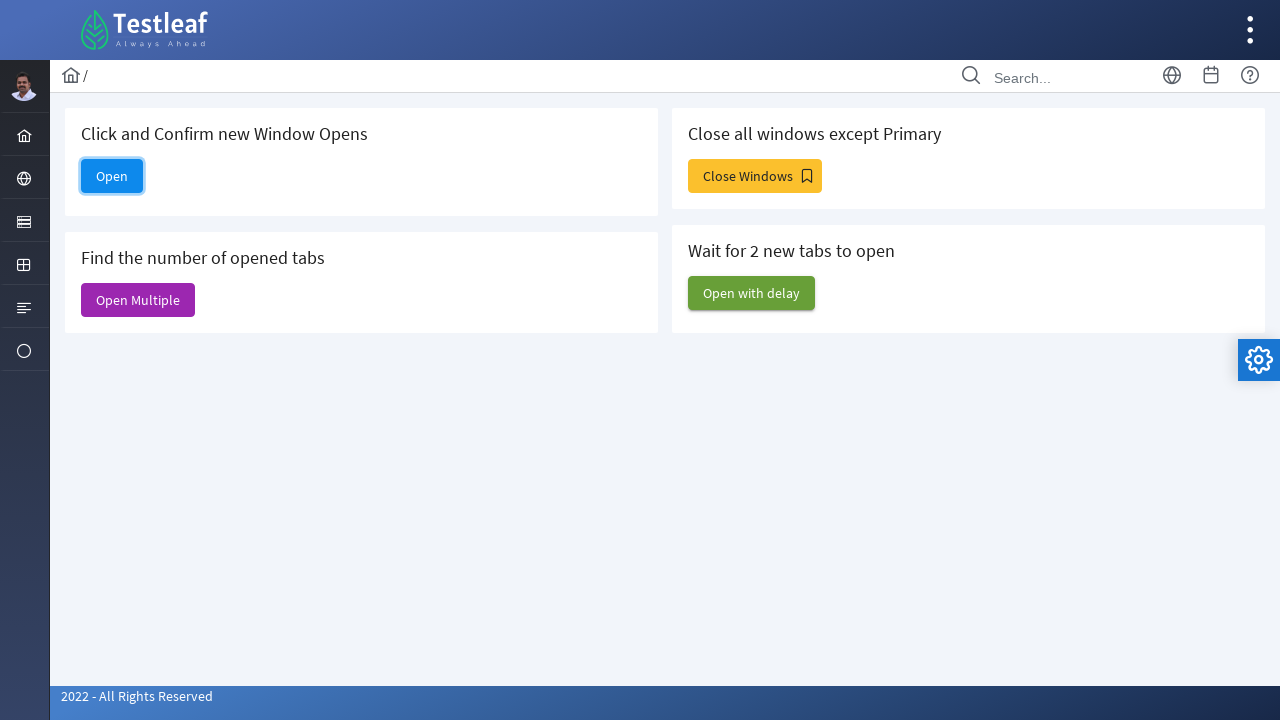

Filled email field in new window with 'testuser123@example.com' on #email
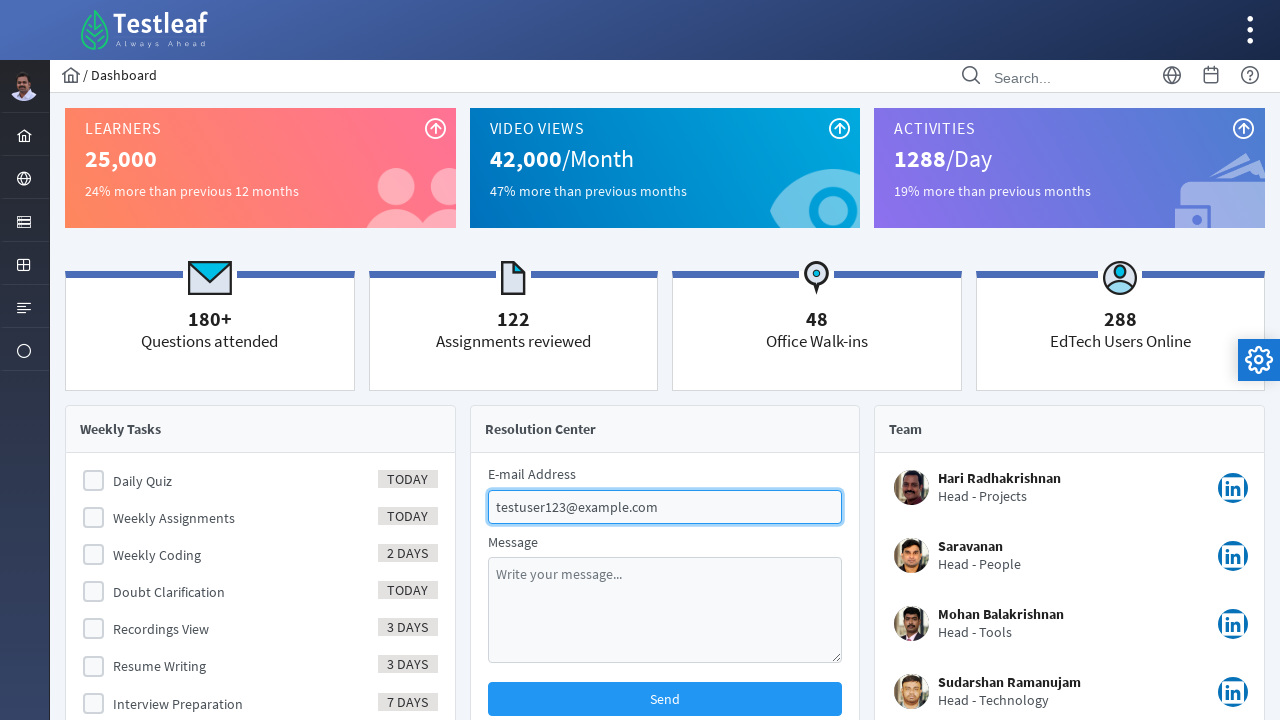

Closed new window
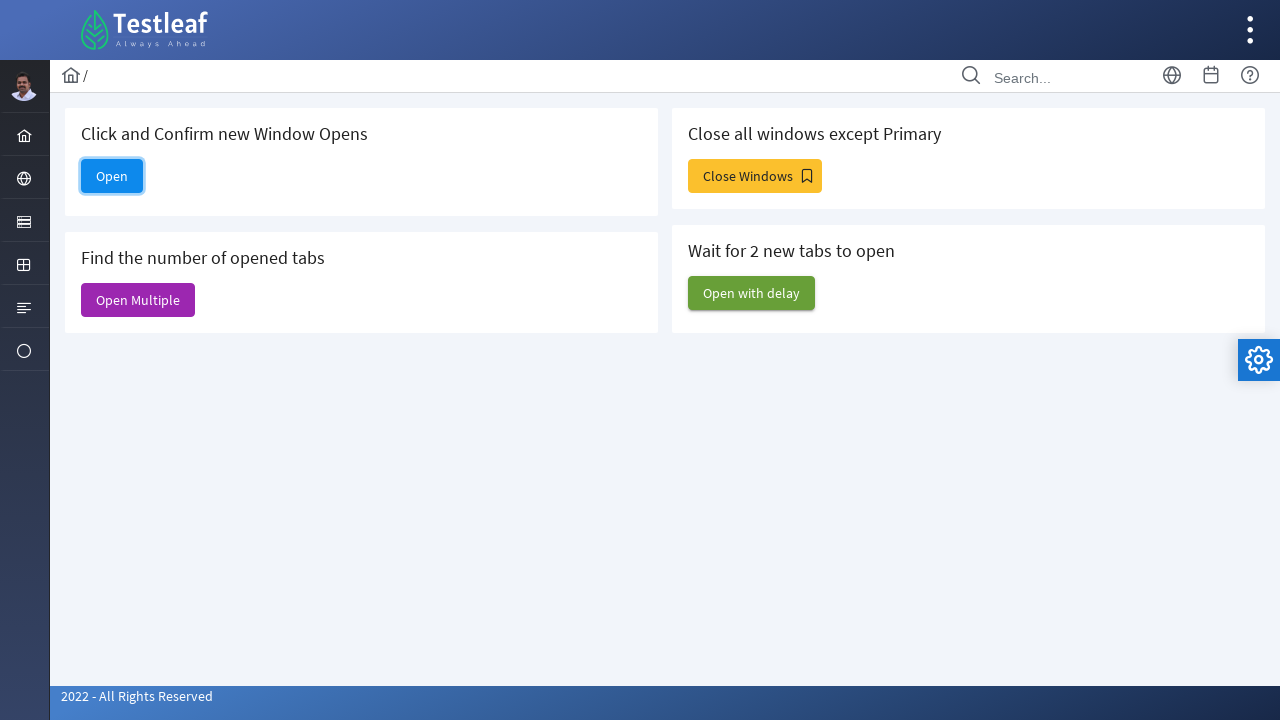

Clicked button to open multiple windows at (138, 300) on #j_idt88\:j_idt91
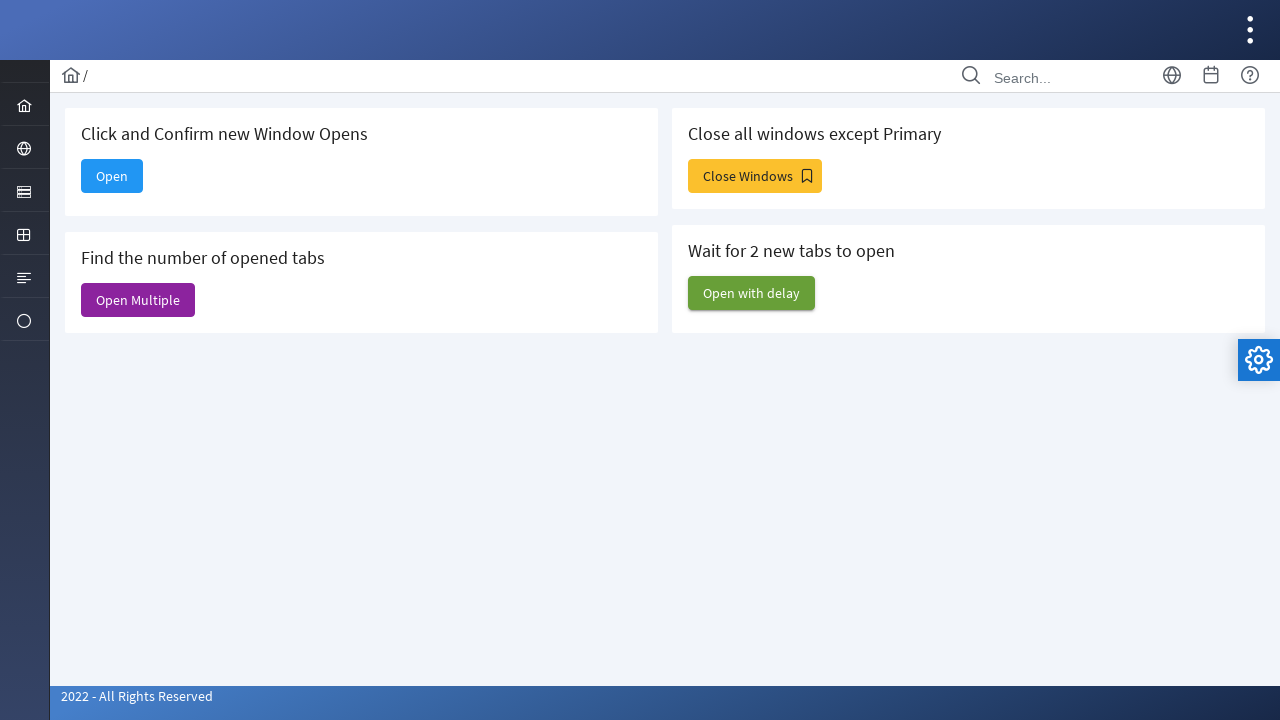

Waited 1000ms for multiple windows to open
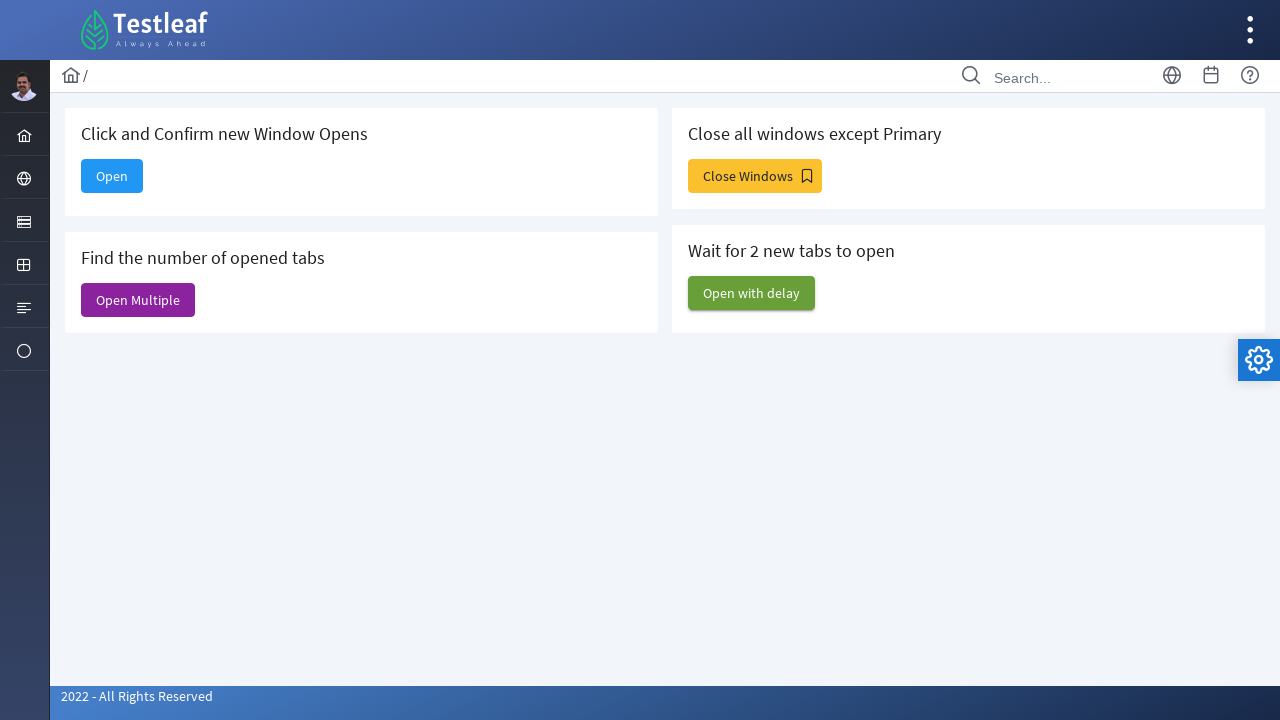

Clicked button to close all windows except main at (755, 176) on #j_idt88\:j_idt93
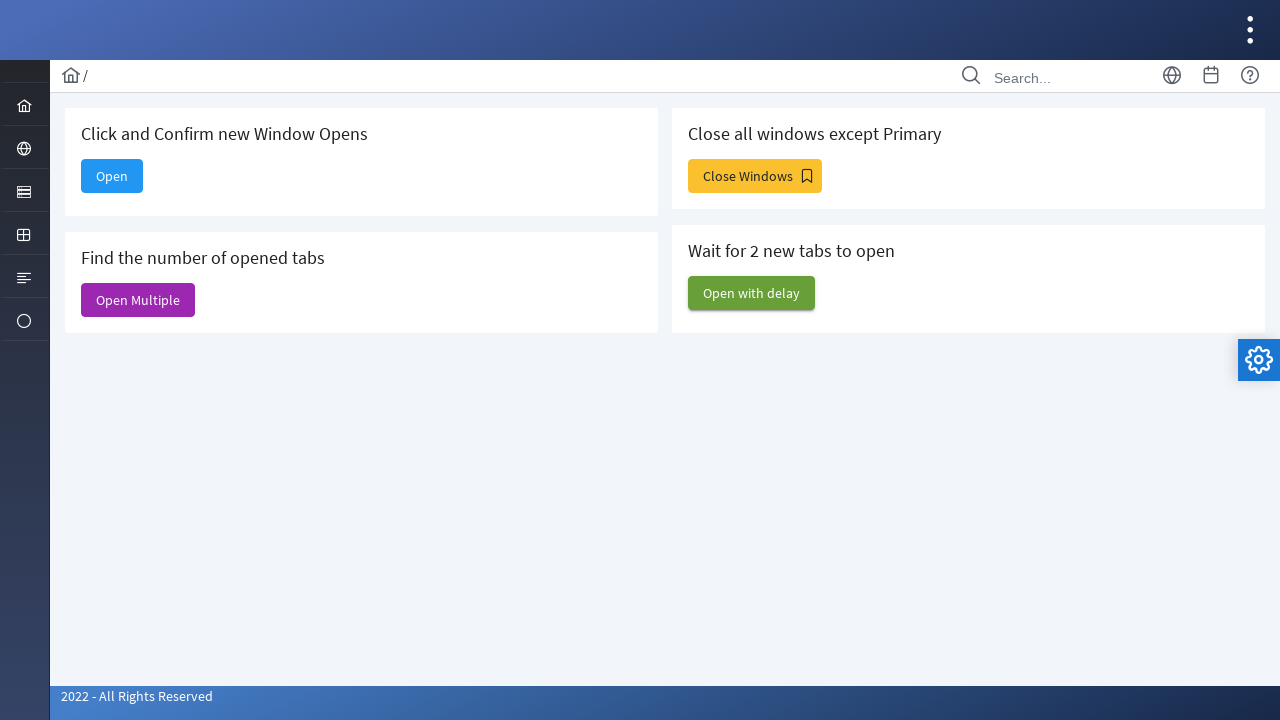

Closed extra window/tab
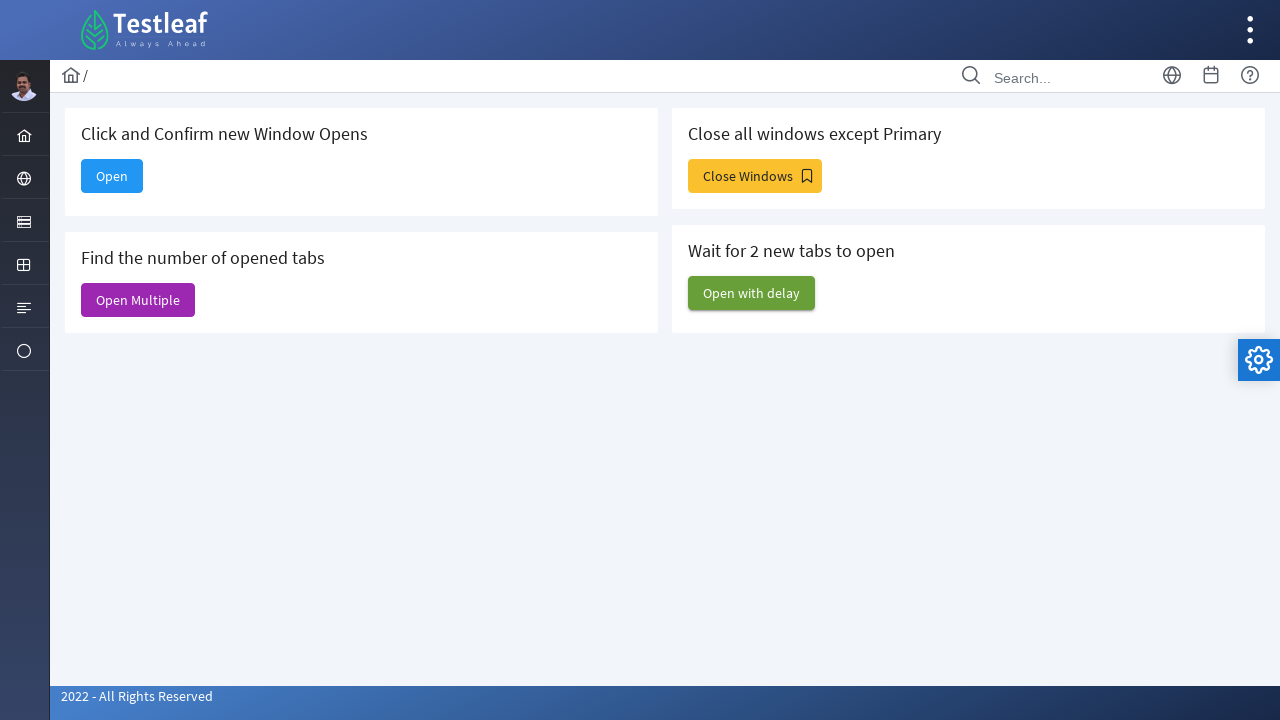

Closed extra window/tab
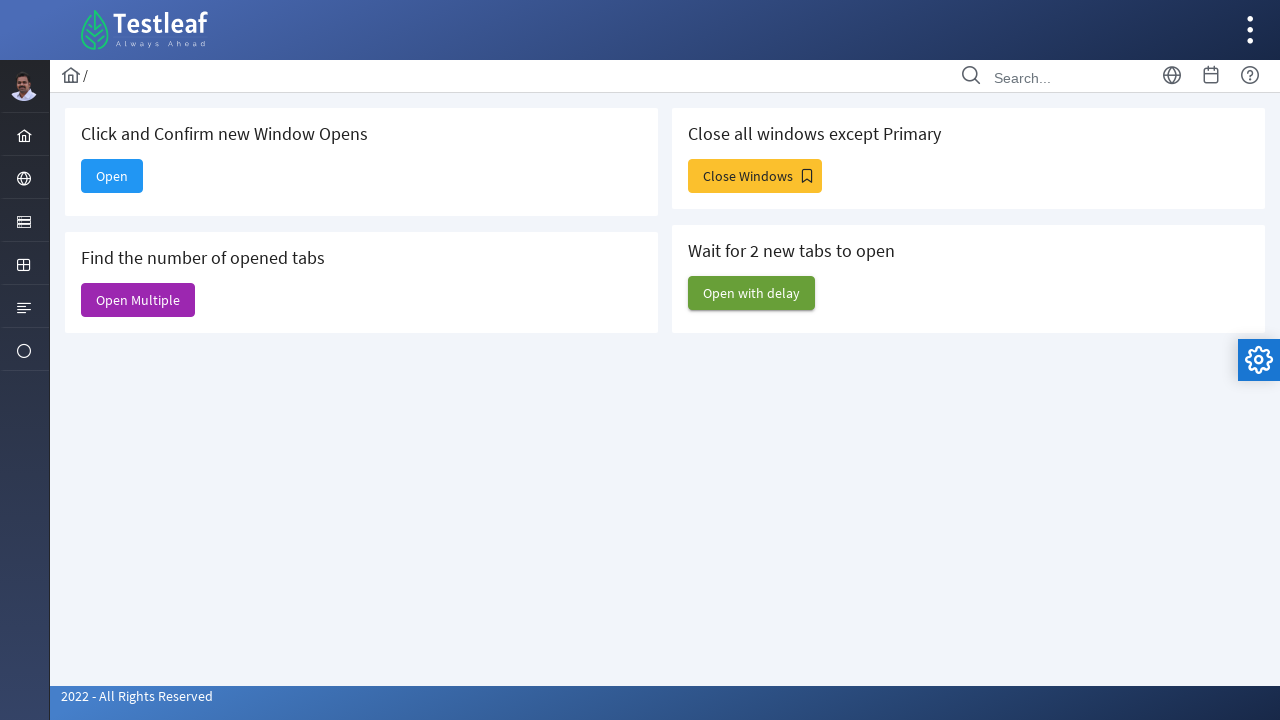

Closed extra window/tab
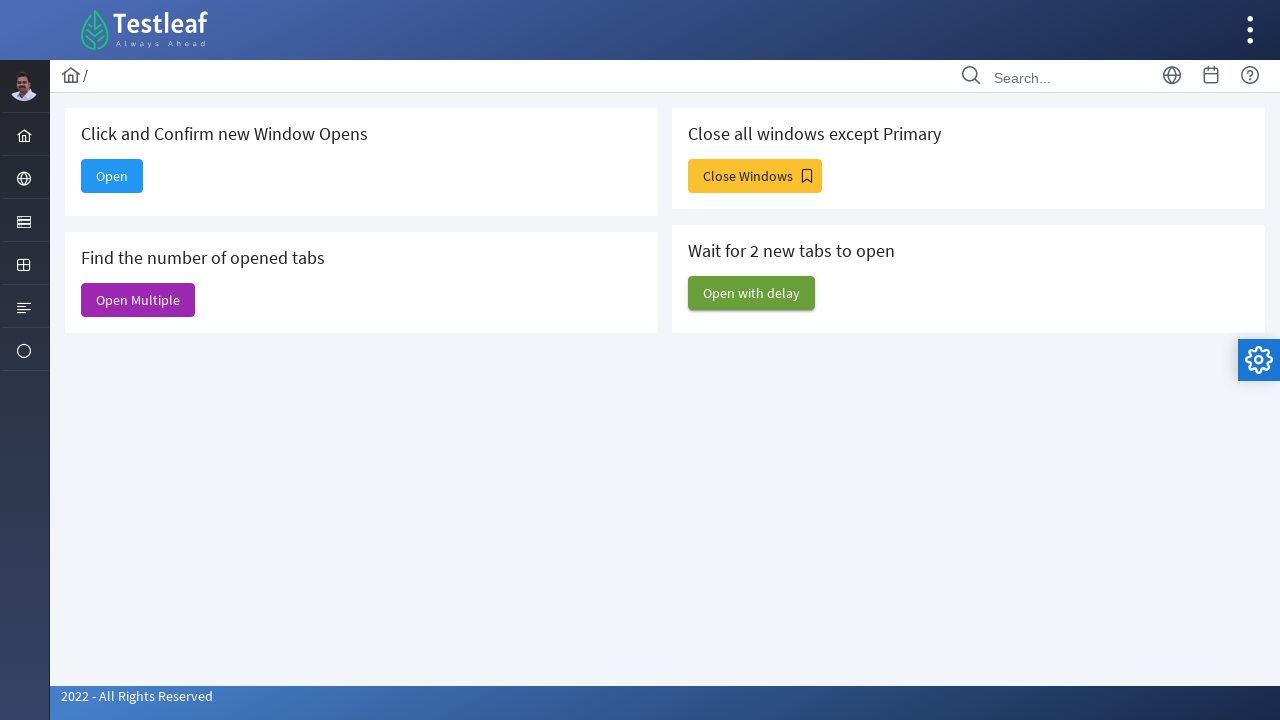

Closed extra window/tab
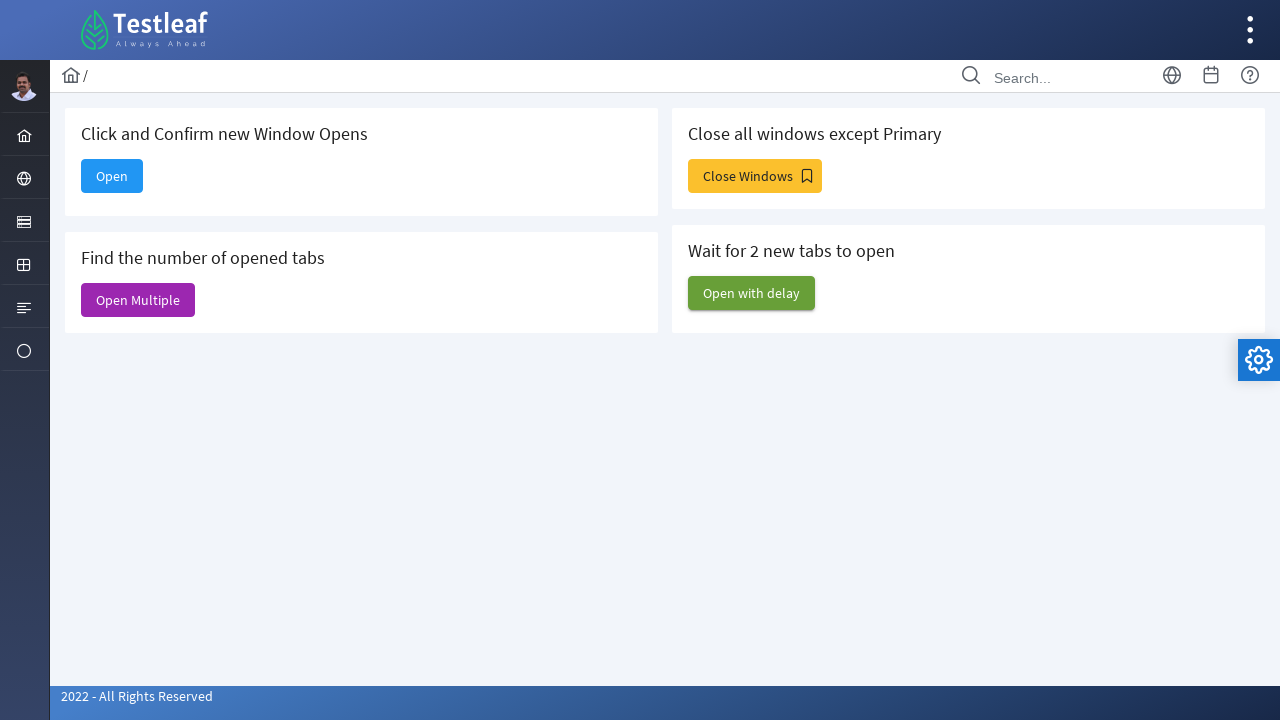

Closed extra window/tab
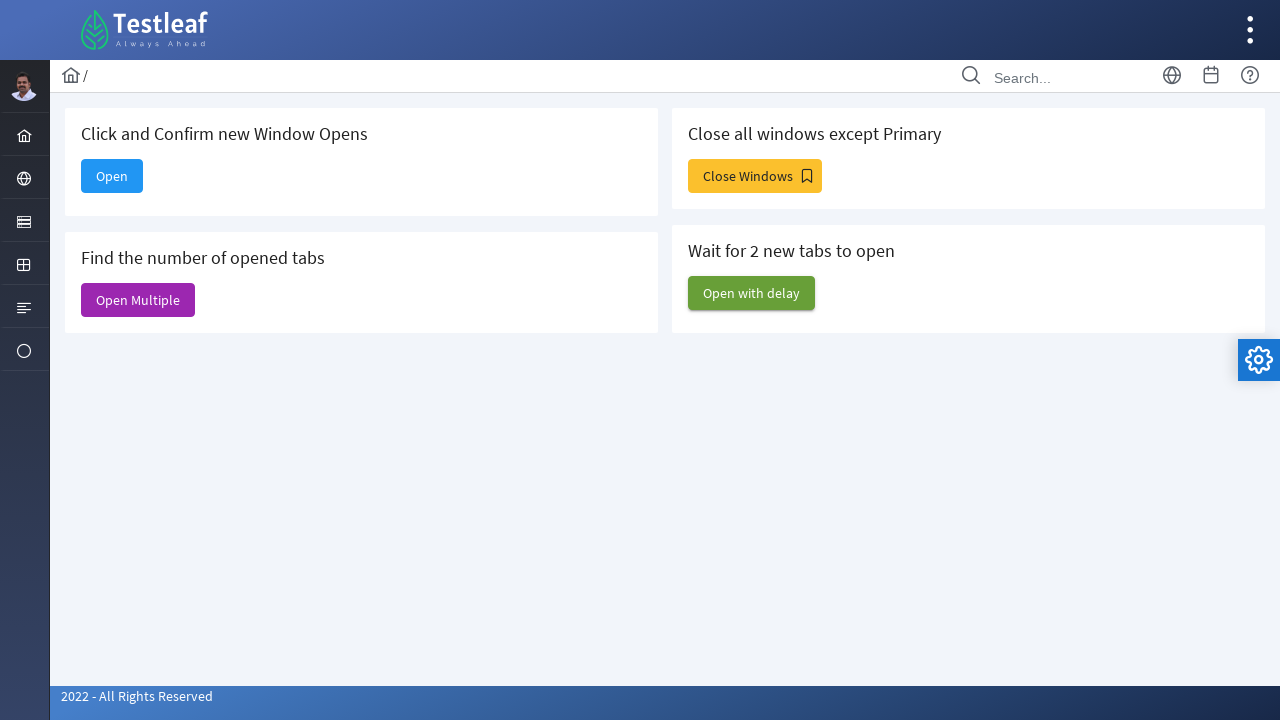

Closed extra window/tab
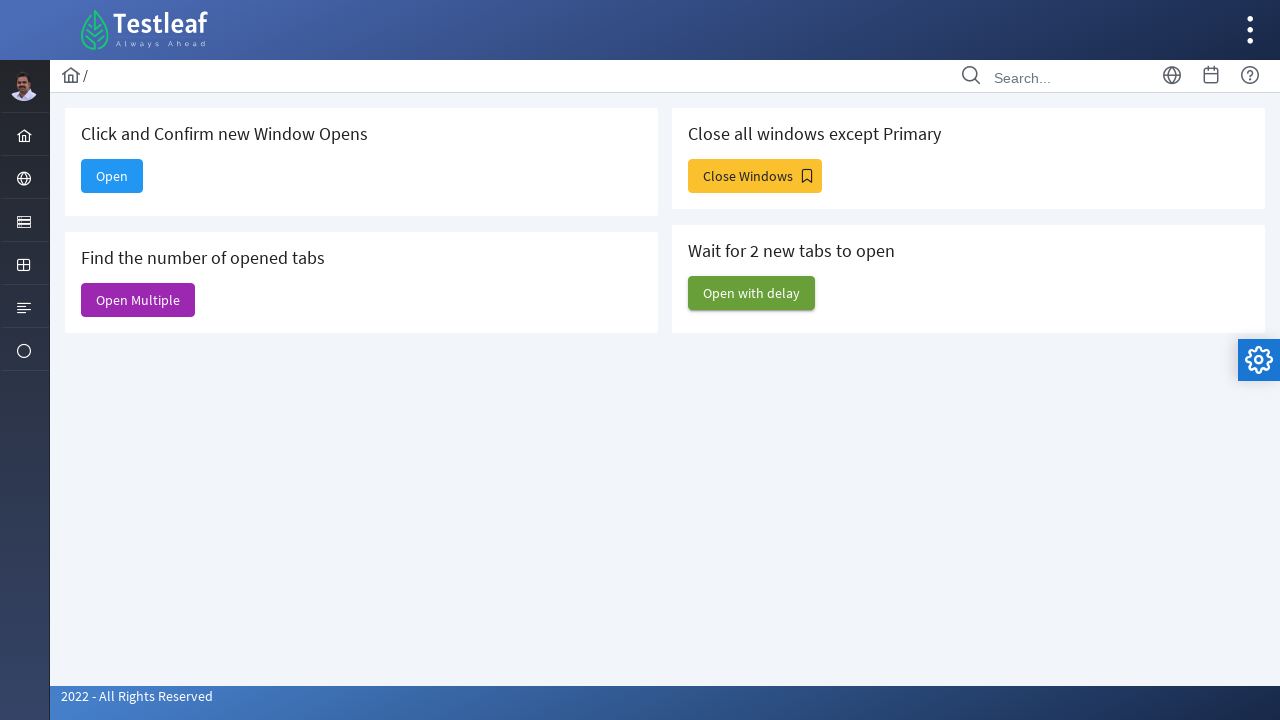

Closed extra window/tab
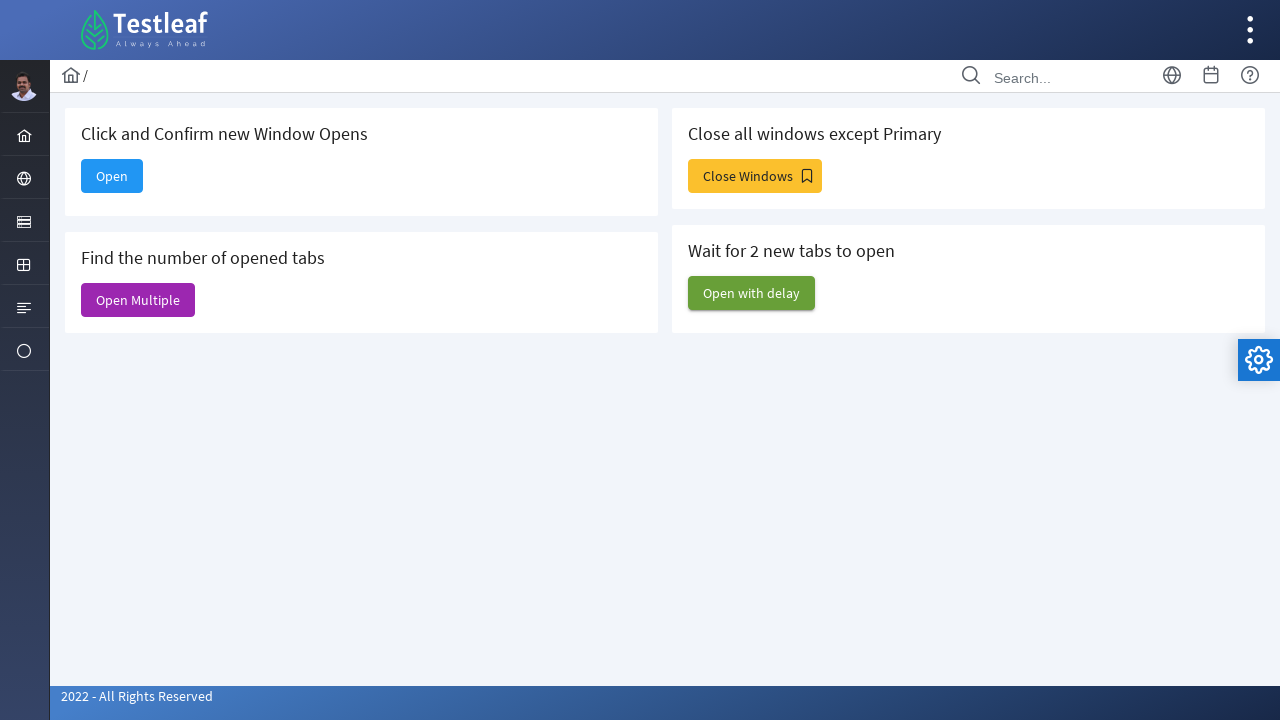

Closed extra window/tab
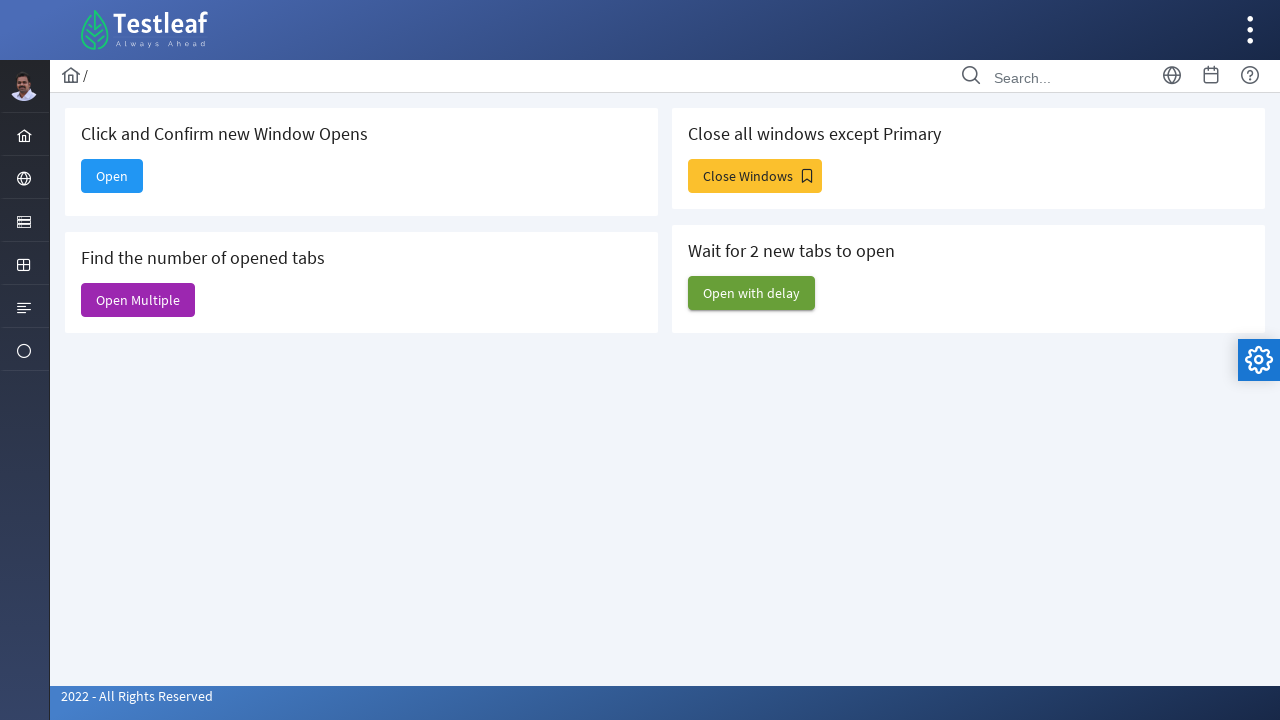

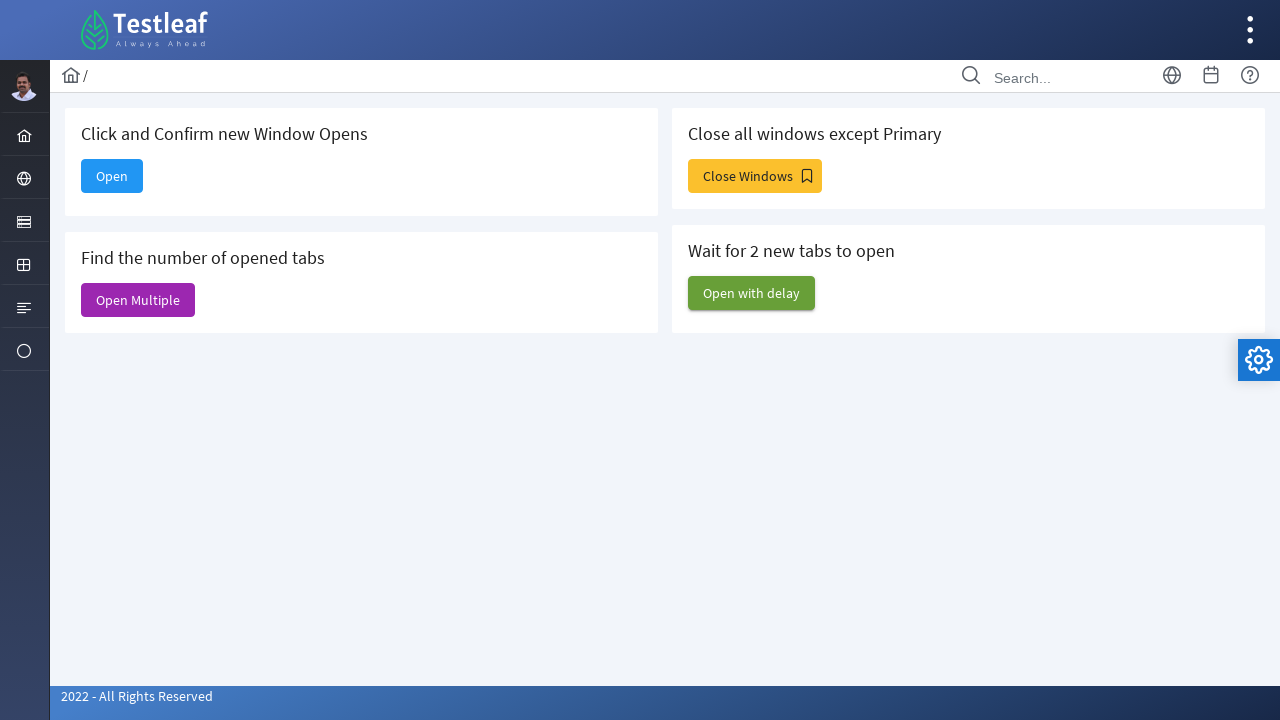